Tests JavaScript alert handling by clicking a button that triggers an alert and accepting it

Starting URL: https://codenboxautomationlab.com/practice/

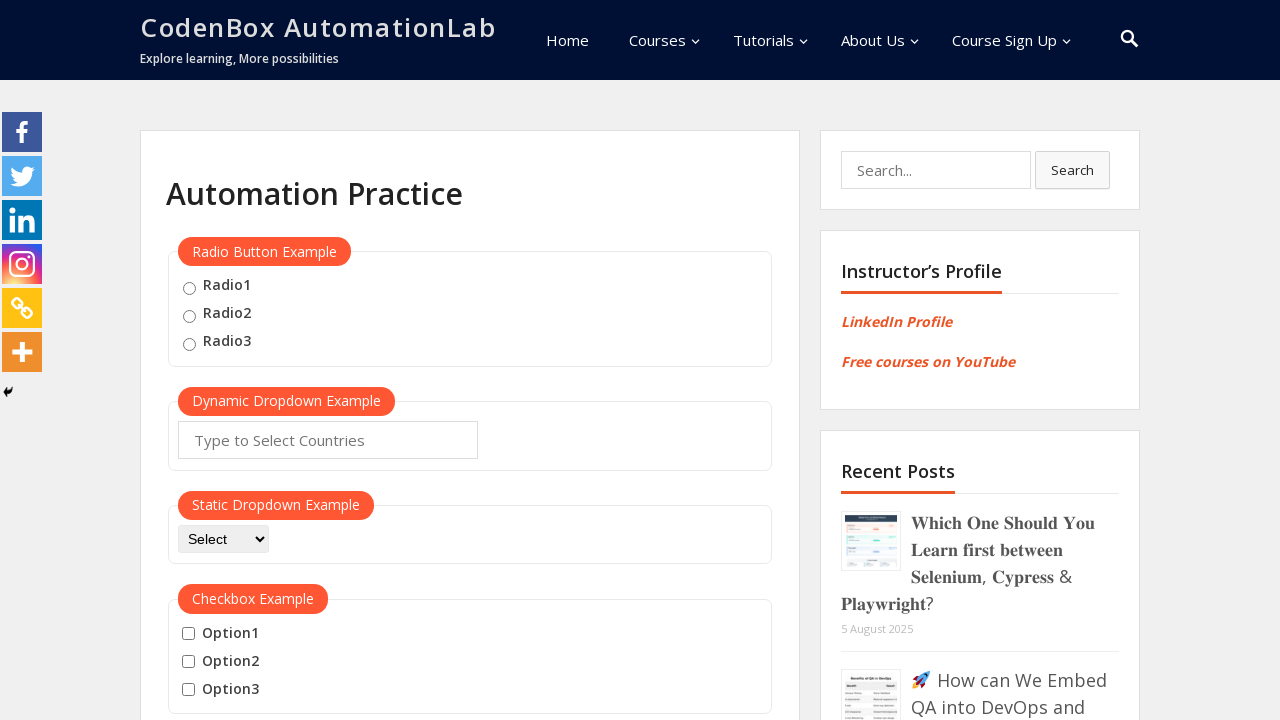

Set up dialog handler to accept alerts
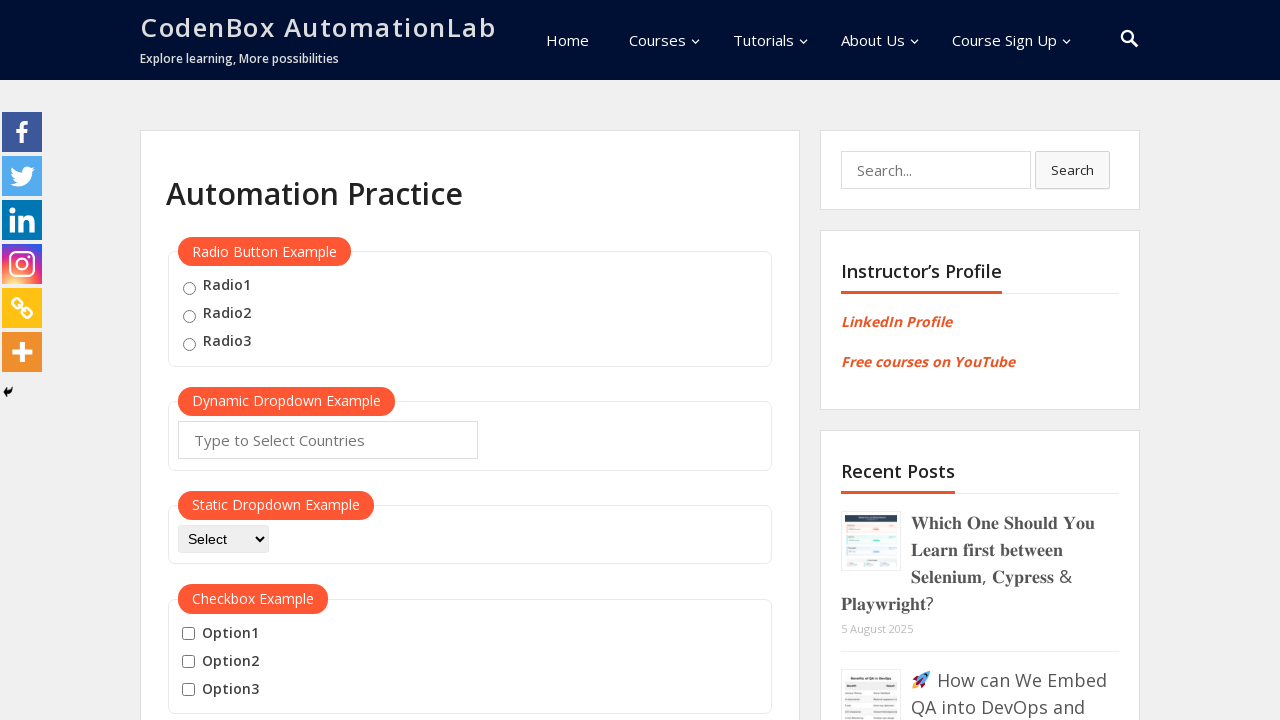

Clicked alert button to trigger JavaScript alert at (512, 360) on #alertbtn
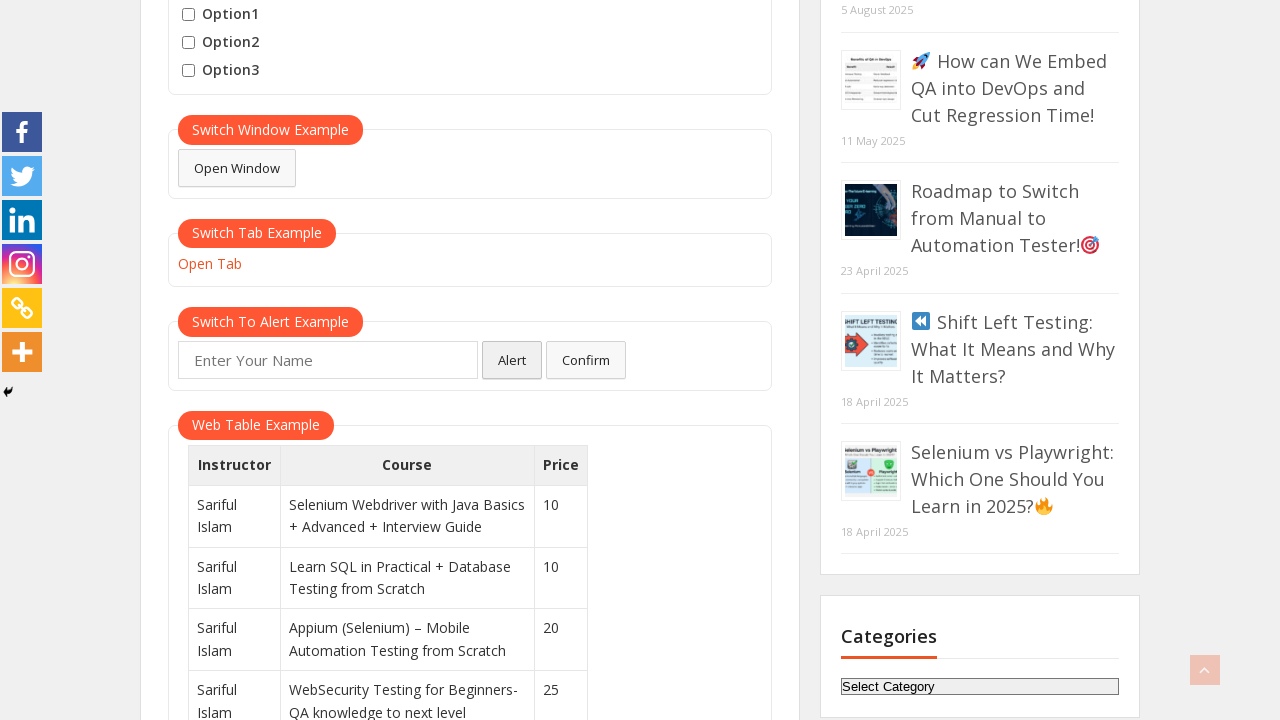

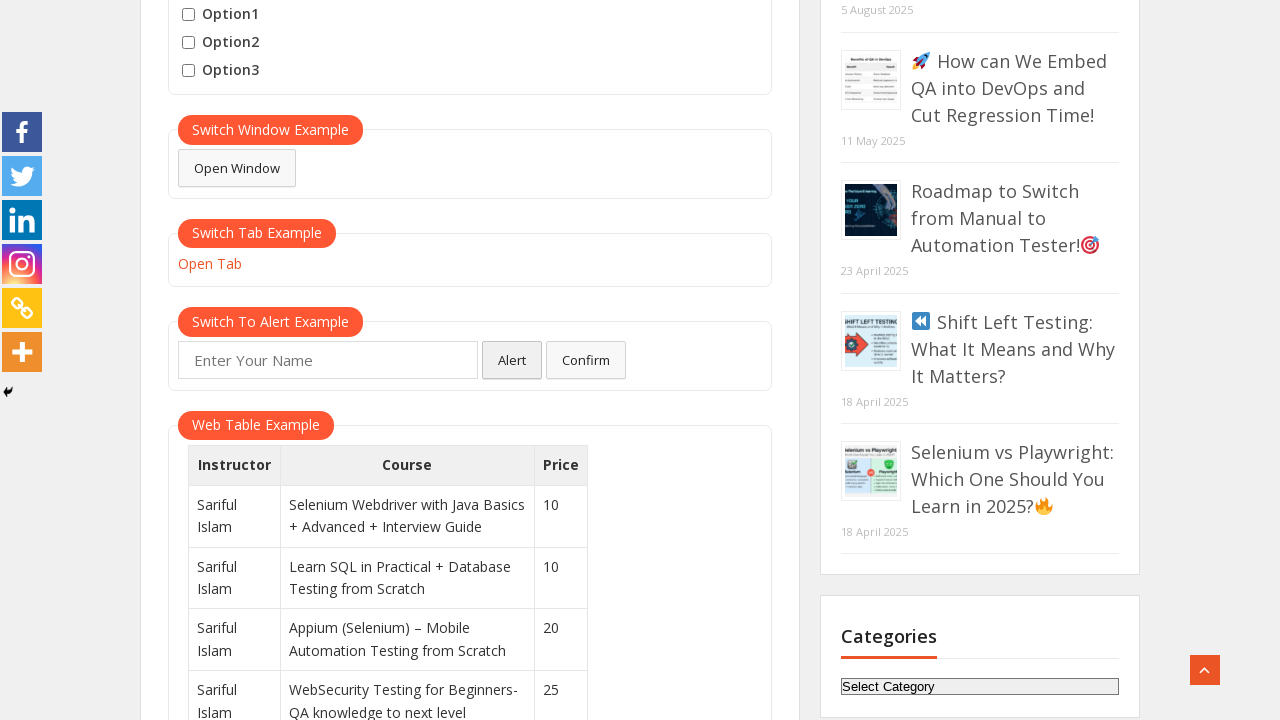